Tests a data types form by filling all fields except zip code, submitting the form, and verifying that filled fields show green validation color while the empty zip code field shows red error color.

Starting URL: https://bonigarcia.dev/selenium-webdriver-java/data-types.html

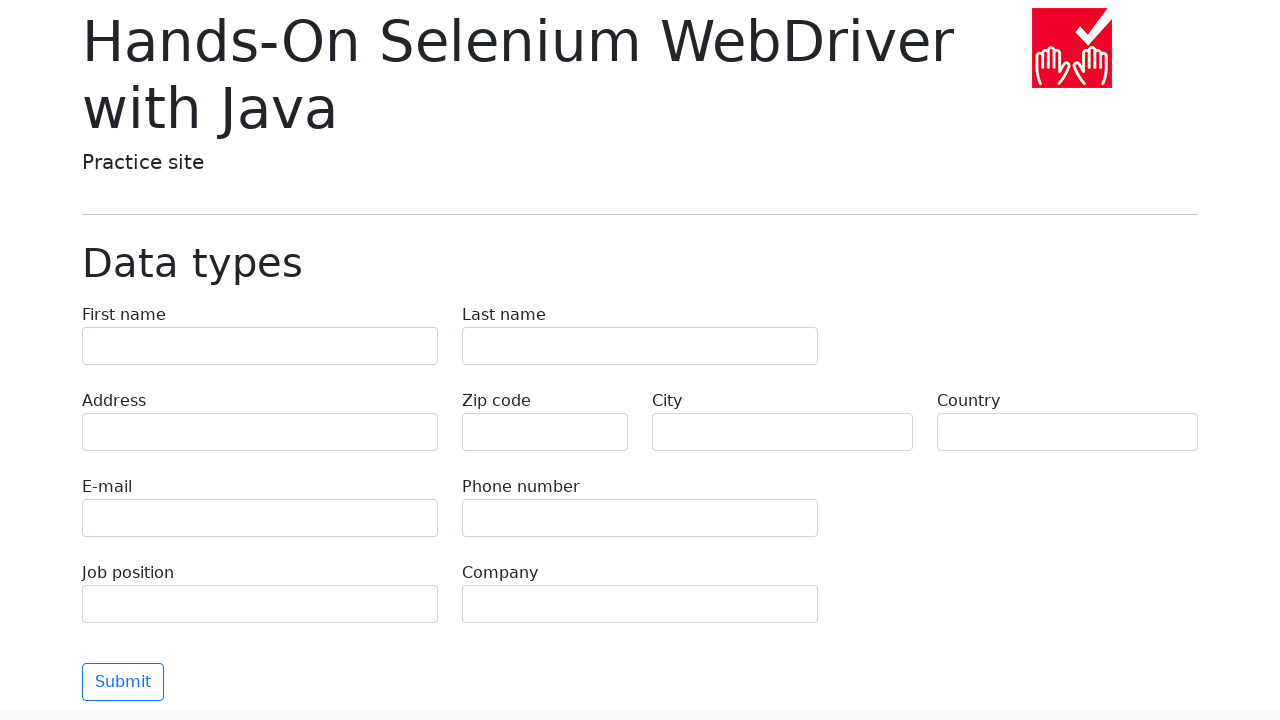

Filled first name field with 'Иван' on xpath=/html/body/main/div/form/div[1]/div[1]/label/input
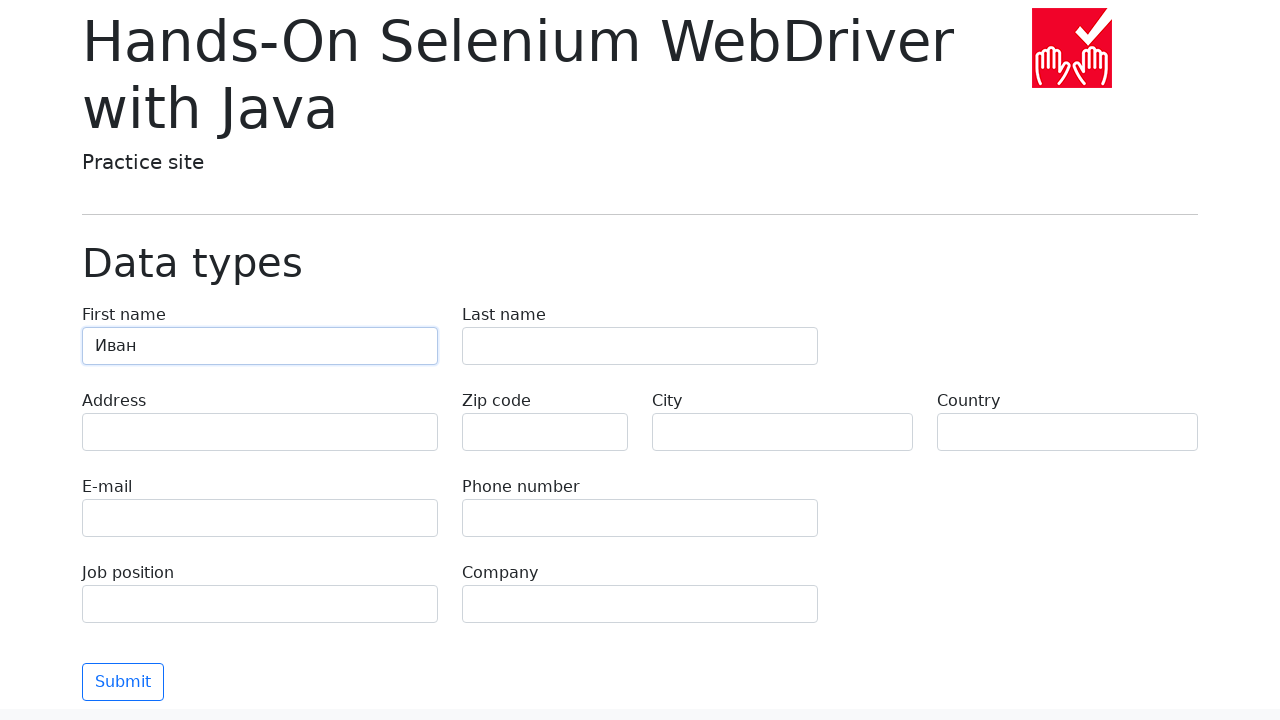

Filled last name field with 'Петров' on xpath=/html/body/main/div/form/div[1]/div[2]/label/input
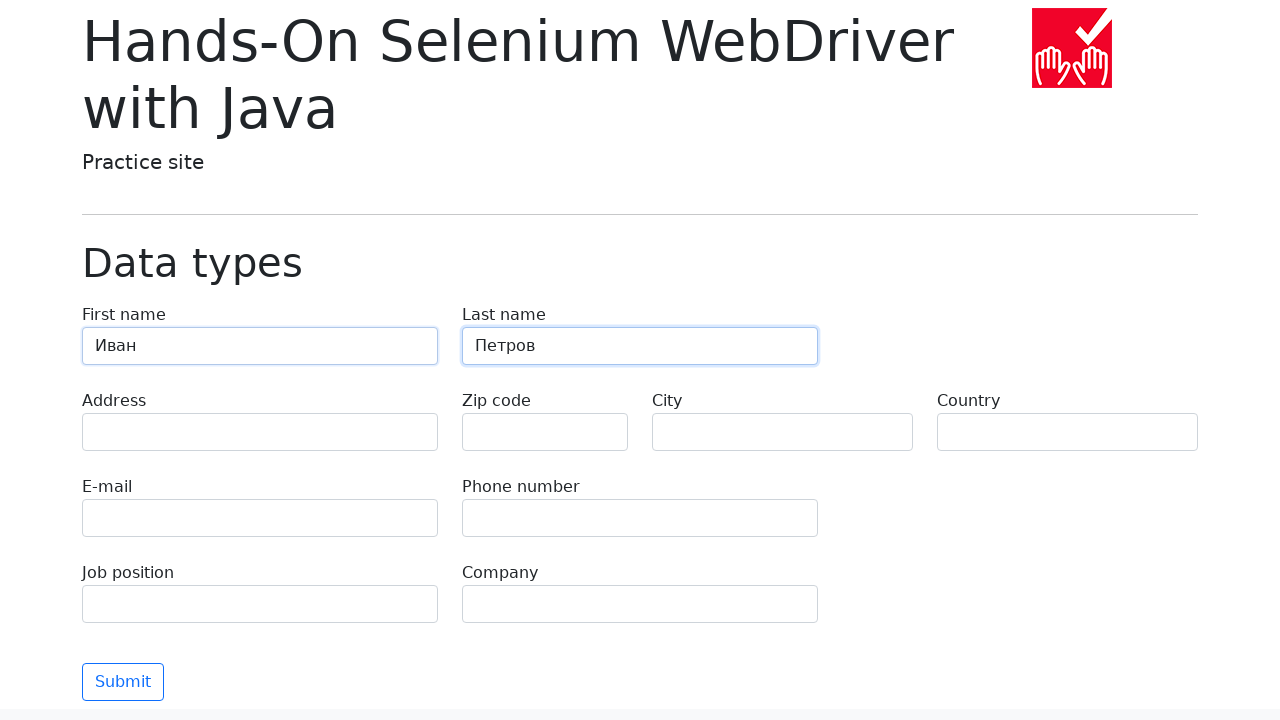

Filled address field with 'Ленина, 55-3' on xpath=/html/body/main/div/form/div[2]/div[1]/label/input
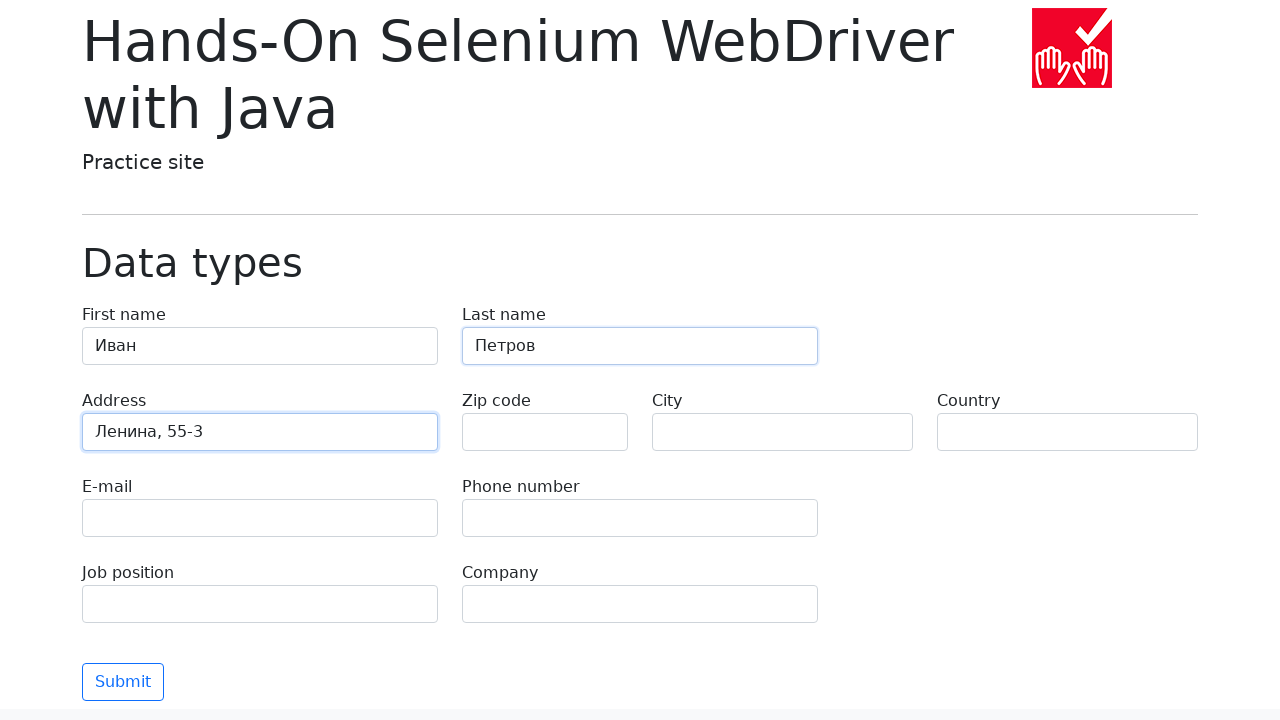

Filled email field with 'test@skypro.com' on xpath=/html/body/main/div/form/div[3]/div[1]/label/input
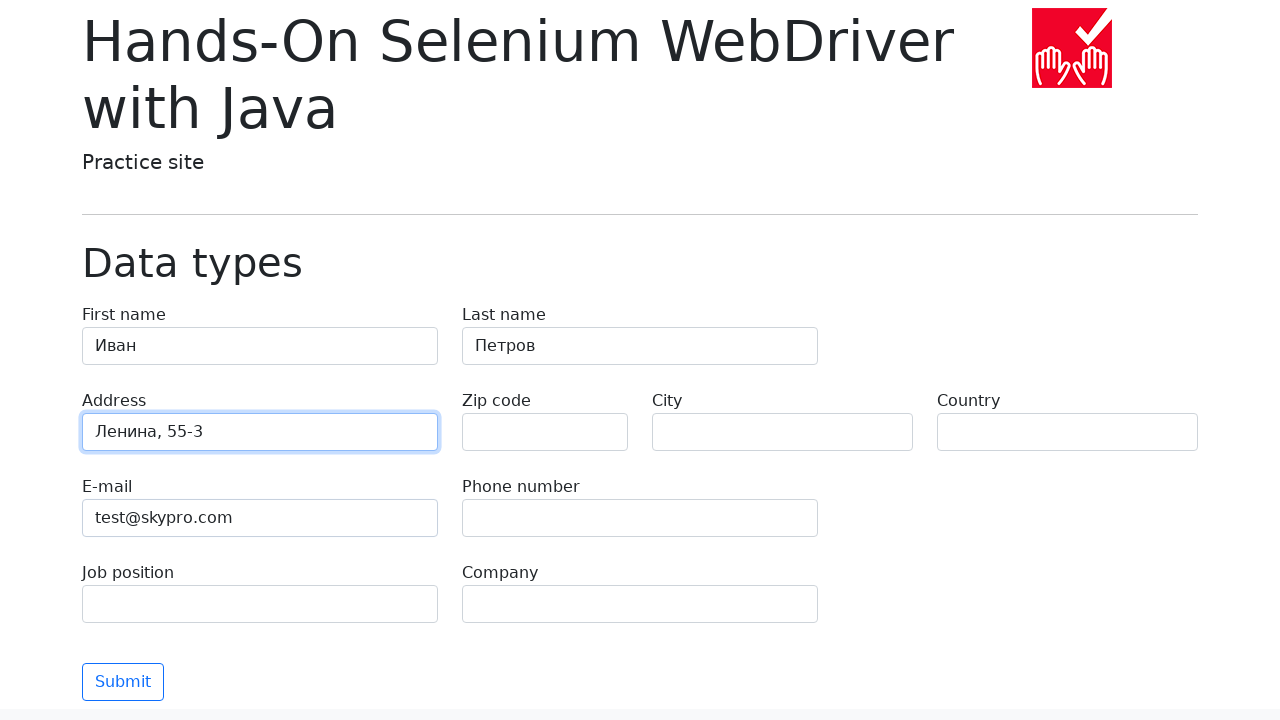

Filled phone field with '+7985899998787' on xpath=/html/body/main/div/form/div[3]/div[2]/label/input
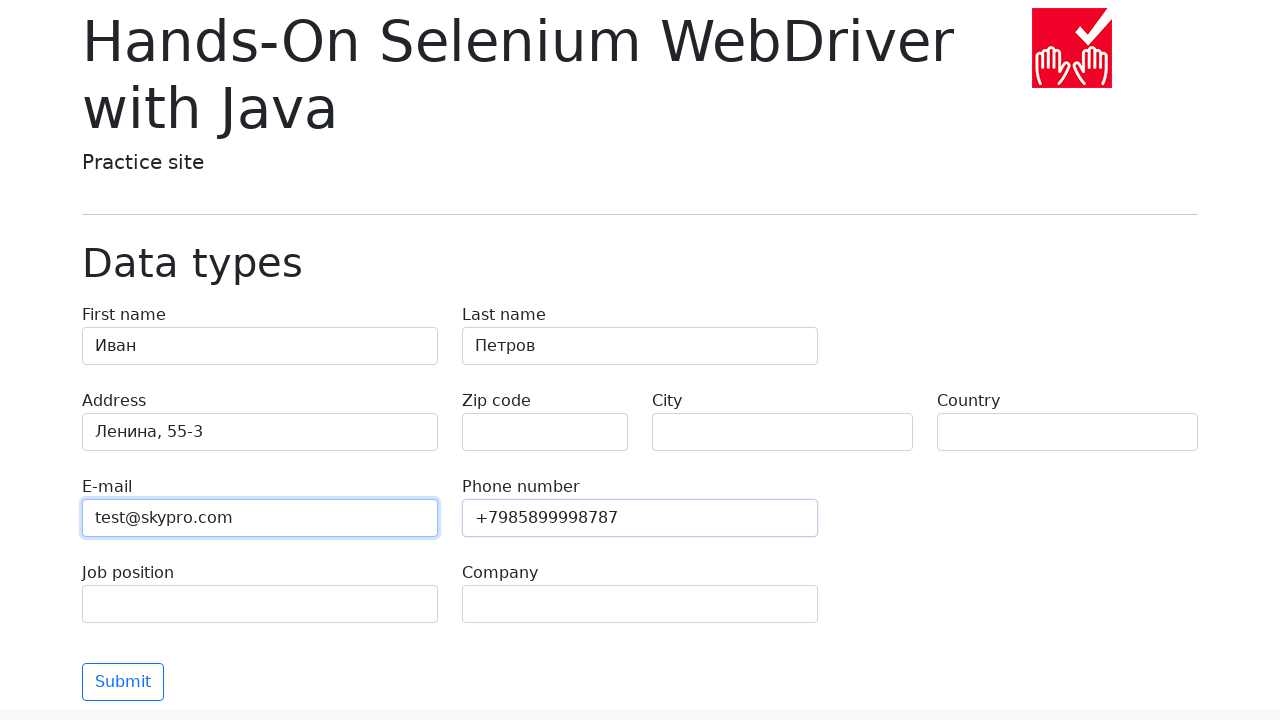

Filled city field with 'Москва' on xpath=/html/body/main/div/form/div[2]/div[3]/label/input
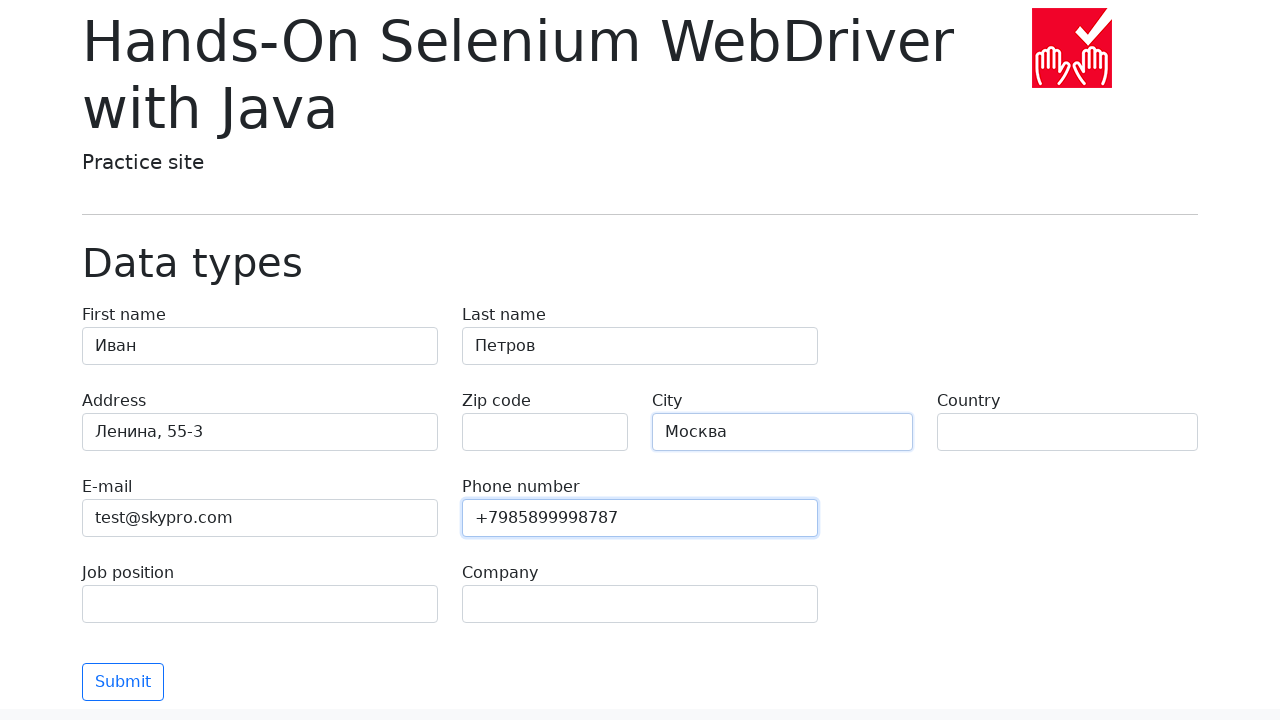

Filled country field with 'Россия' on xpath=/html/body/main/div/form/div[2]/div[4]/label/input
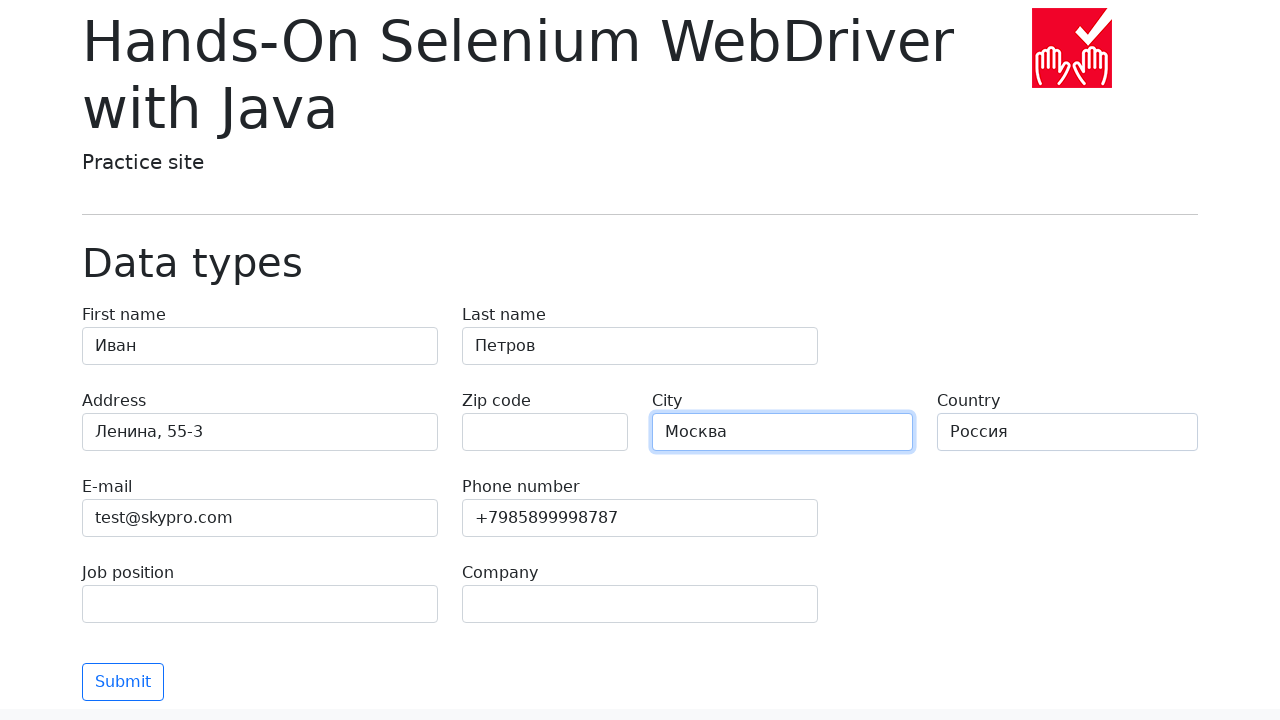

Filled job position field with 'QA' on xpath=/html/body/main/div/form/div[4]/div[1]/label/input
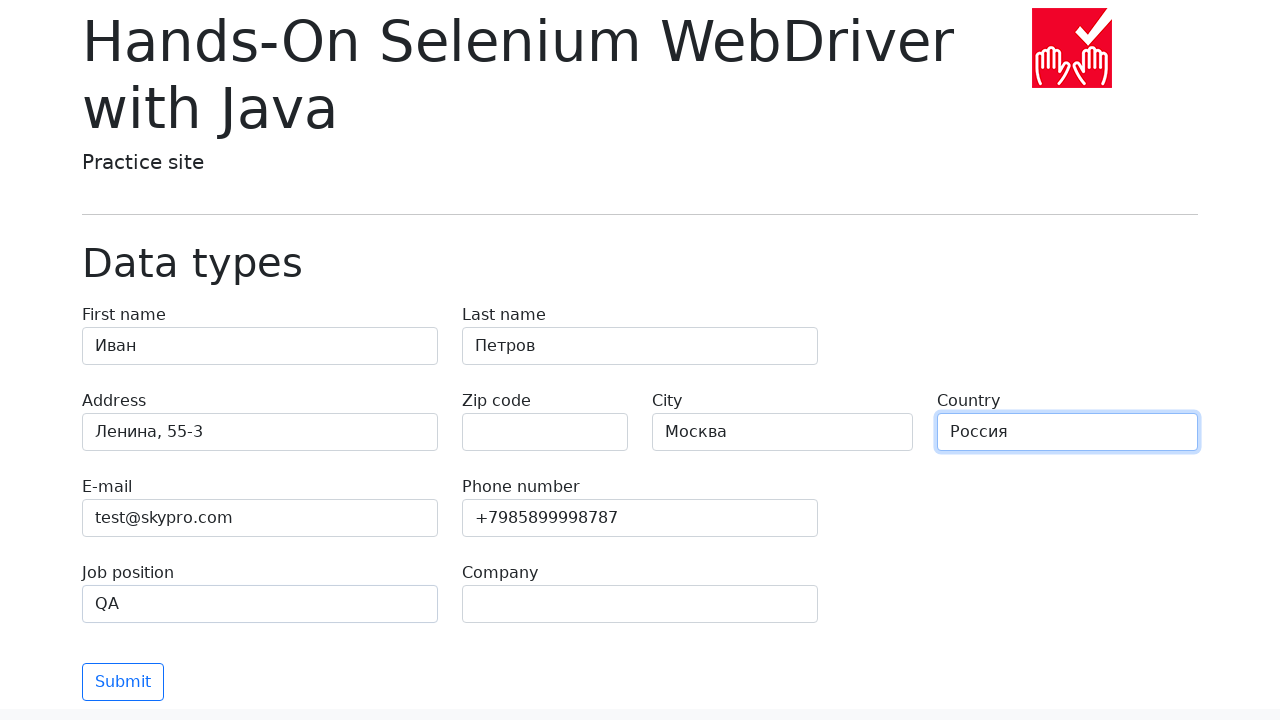

Filled company field with 'SkyPro' on xpath=/html/body/main/div/form/div[4]/div[2]/label/input
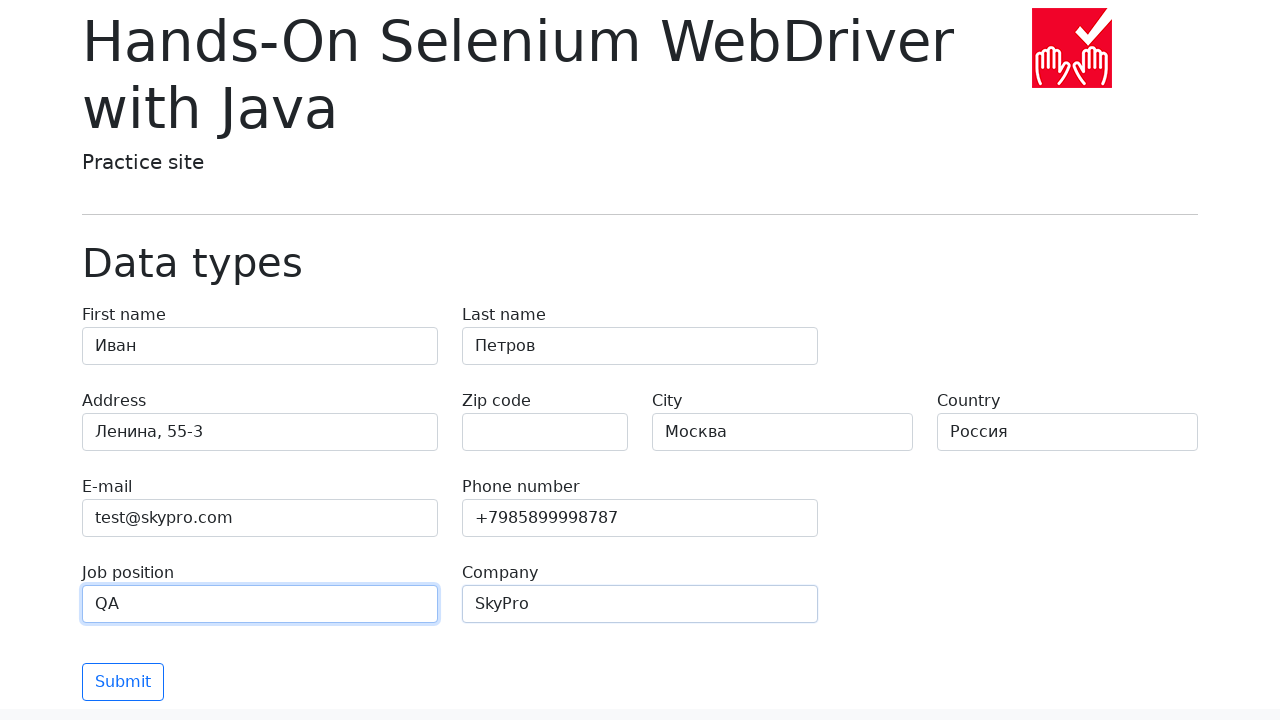

Clicked submit button with zip code field intentionally left empty at (123, 682) on xpath=/html/body/main/div/form/div[5]/div/button
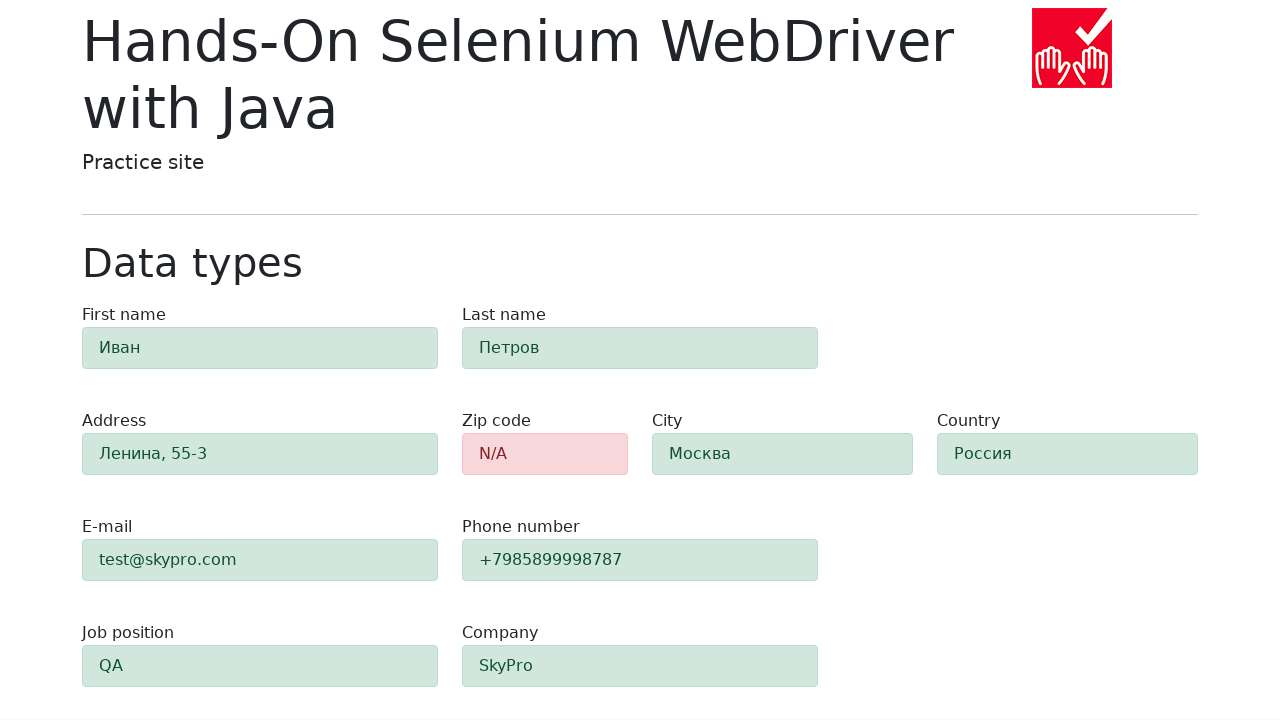

Form validation completed - zip code field visible with validation status
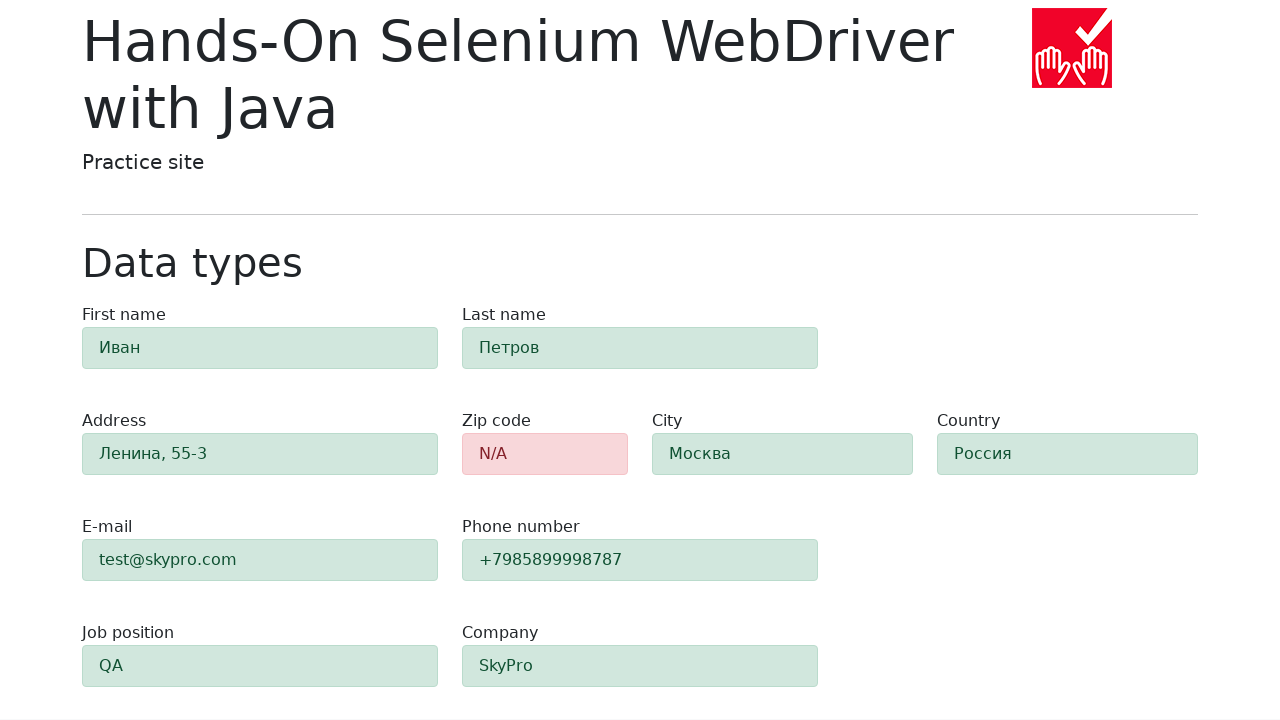

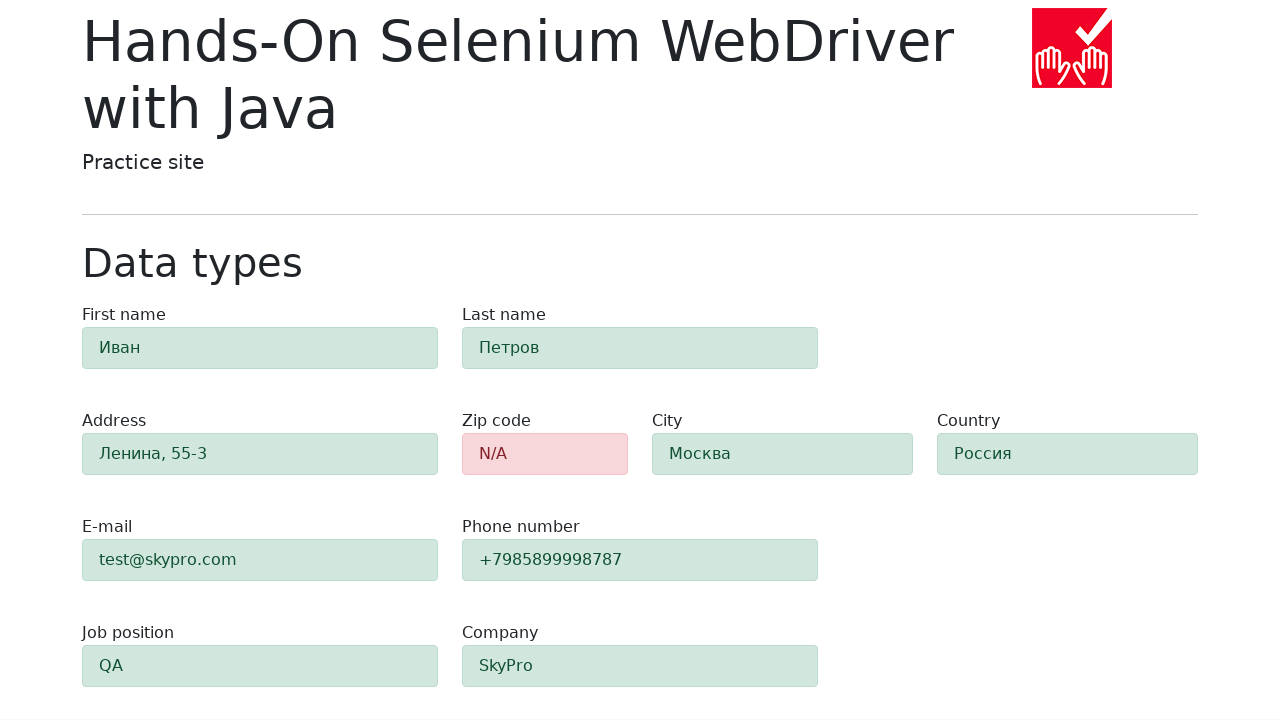